Tests navigating to the "Más" (More) menu and clicking on Privacy option to verify privacy page loads

Starting URL: https://sescampre.jccm.es/portalsalud/app/inicio

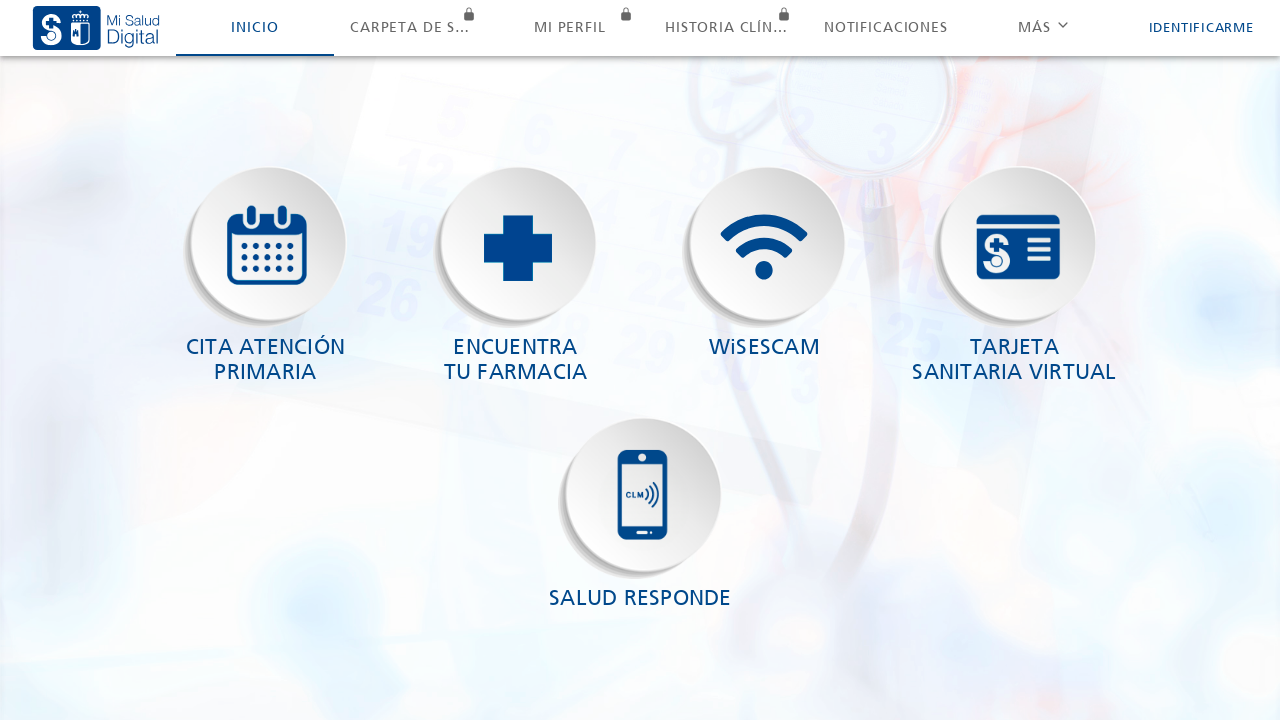

Clicked on 'Más' (More) menu button at (1043, 28) on xpath=//ion-segment-button[contains(.,'Más')]
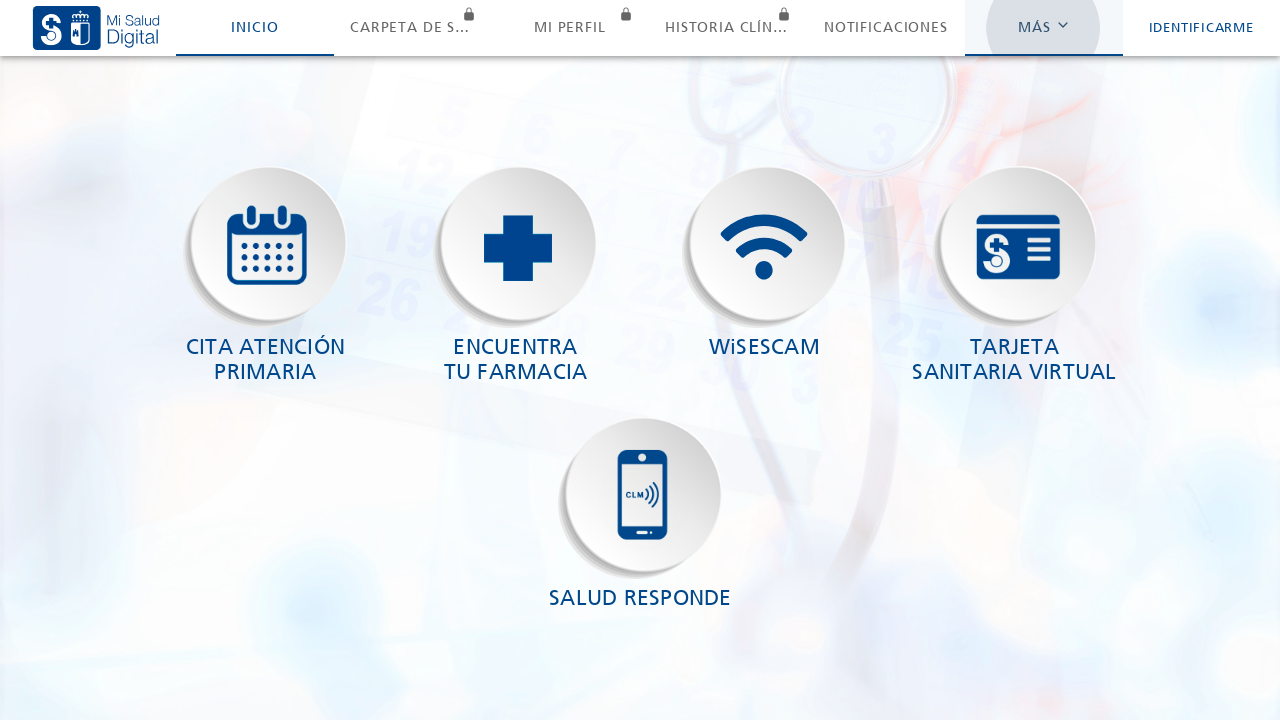

Waited for popover to appear
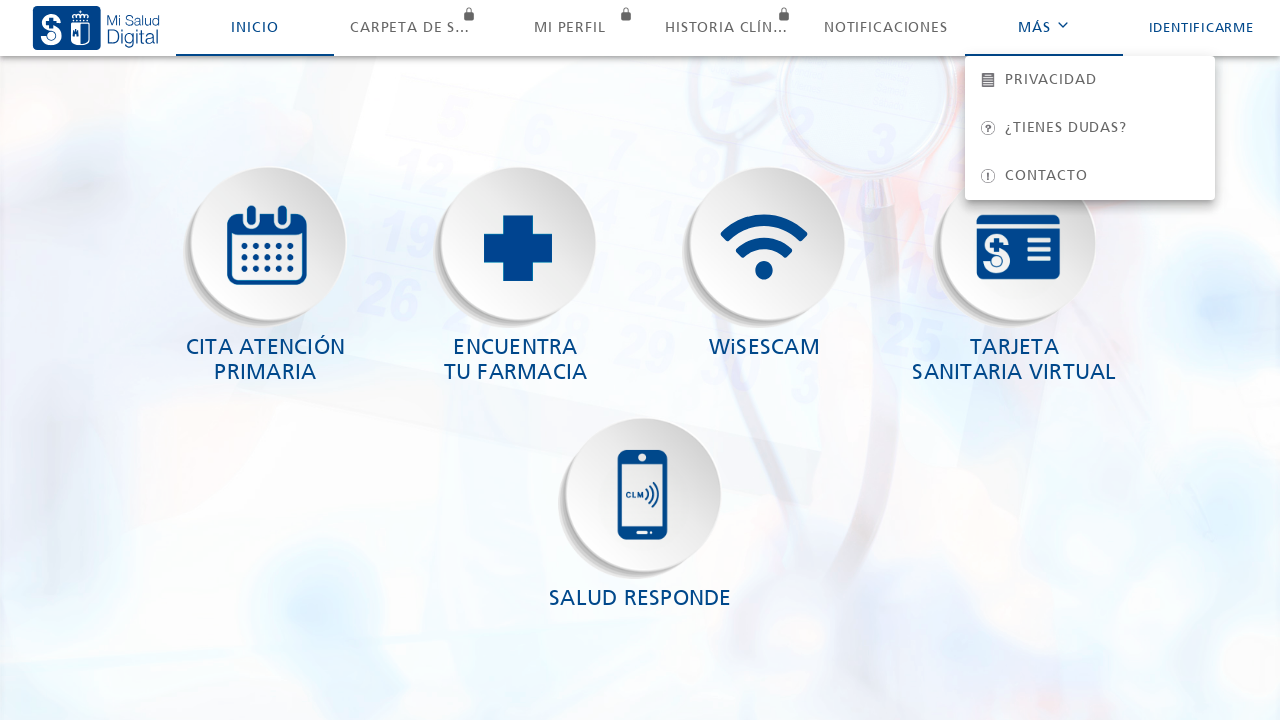

Clicked on Privacy option in popover menu at (1090, 80) on .popover-viewport > .md:nth-child(2)
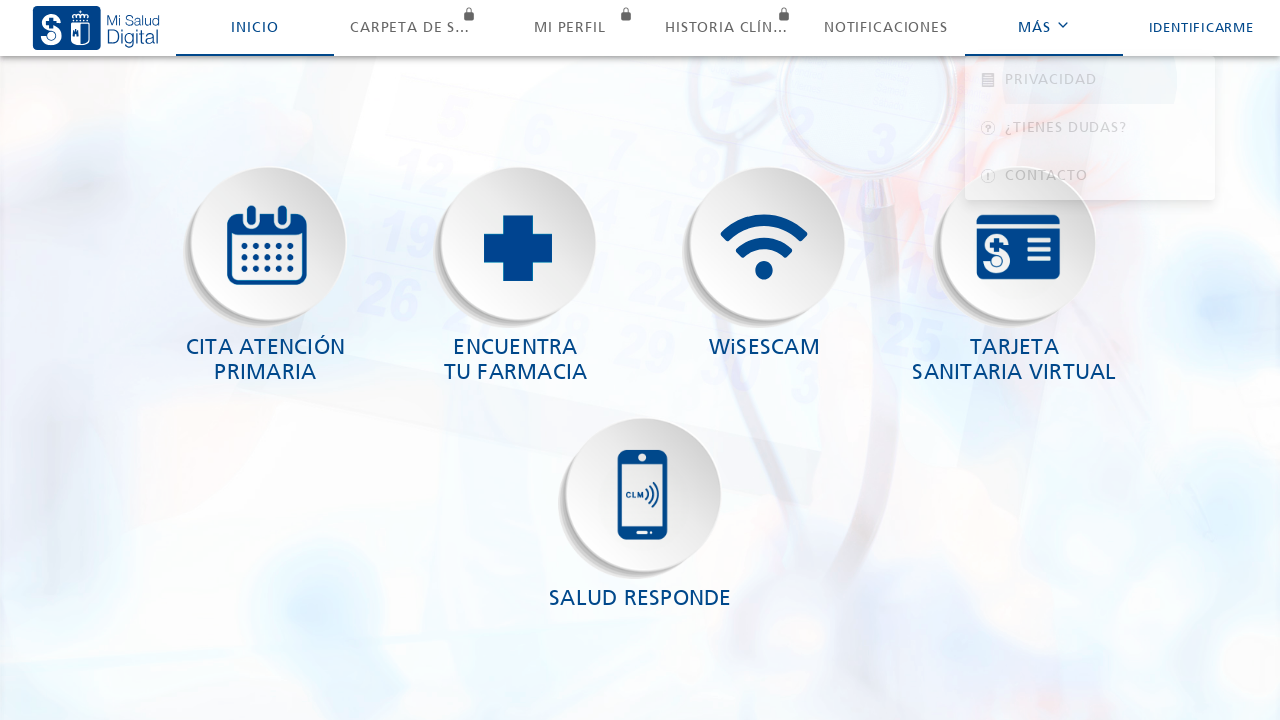

Verified Privacy page heading is displayed
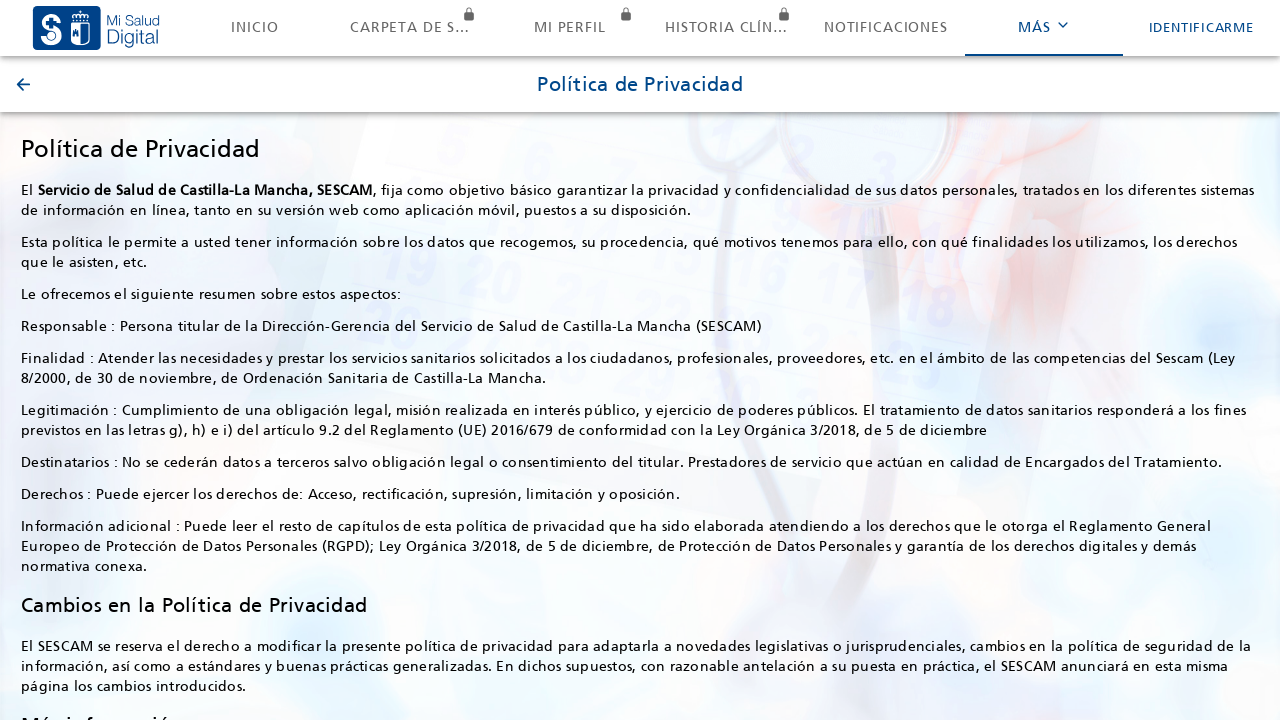

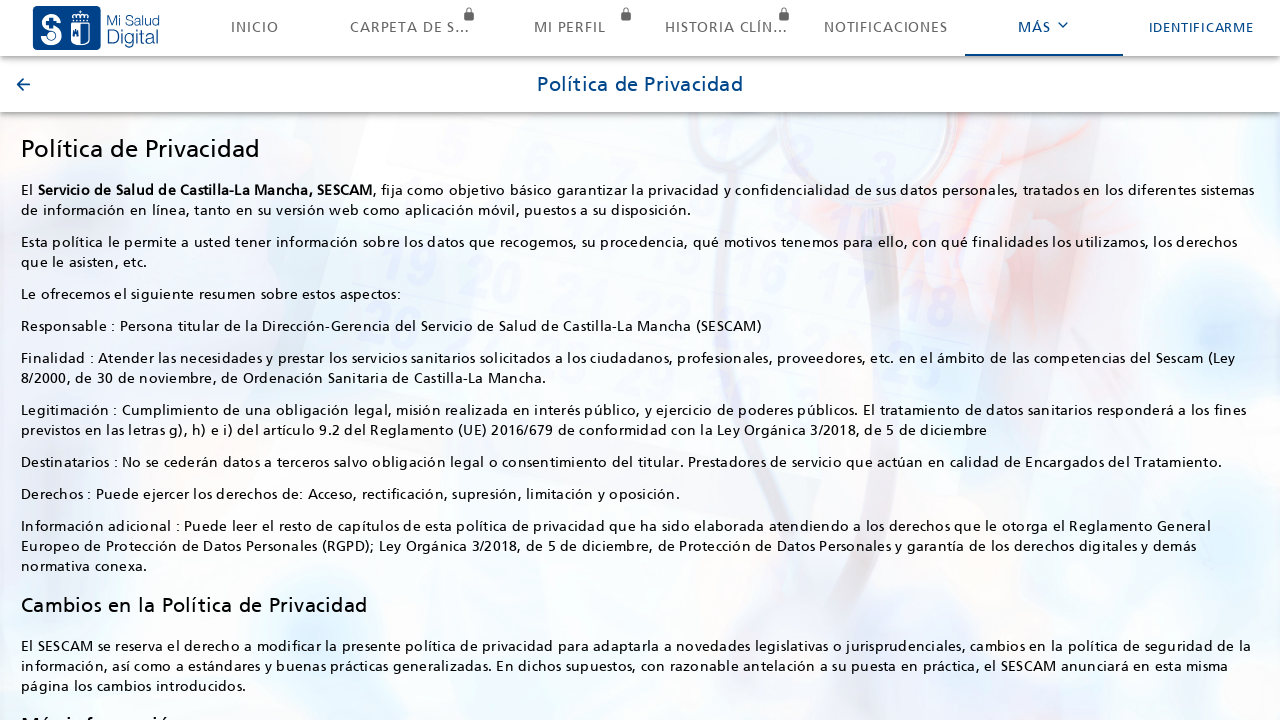